Opens the Daraz Bangladesh homepage and verifies the page title

Starting URL: https://www.daraz.com.bd/

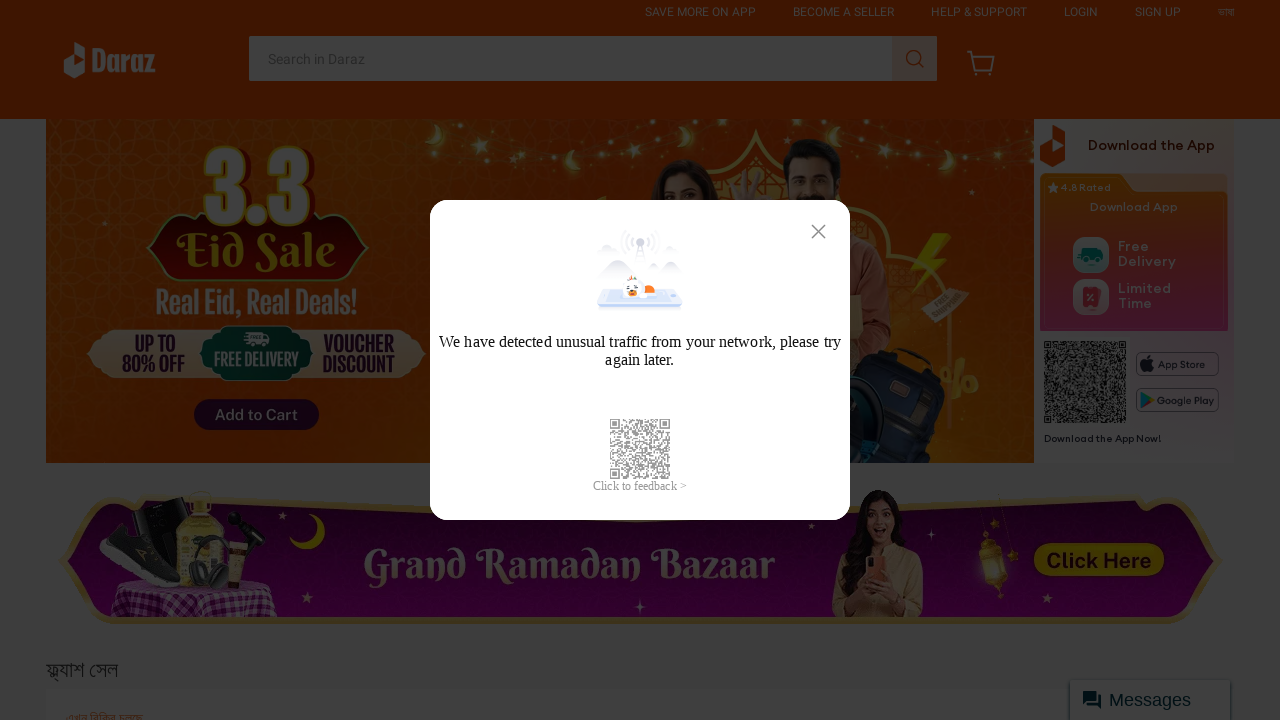

Retrieved page title from Daraz Bangladesh homepage
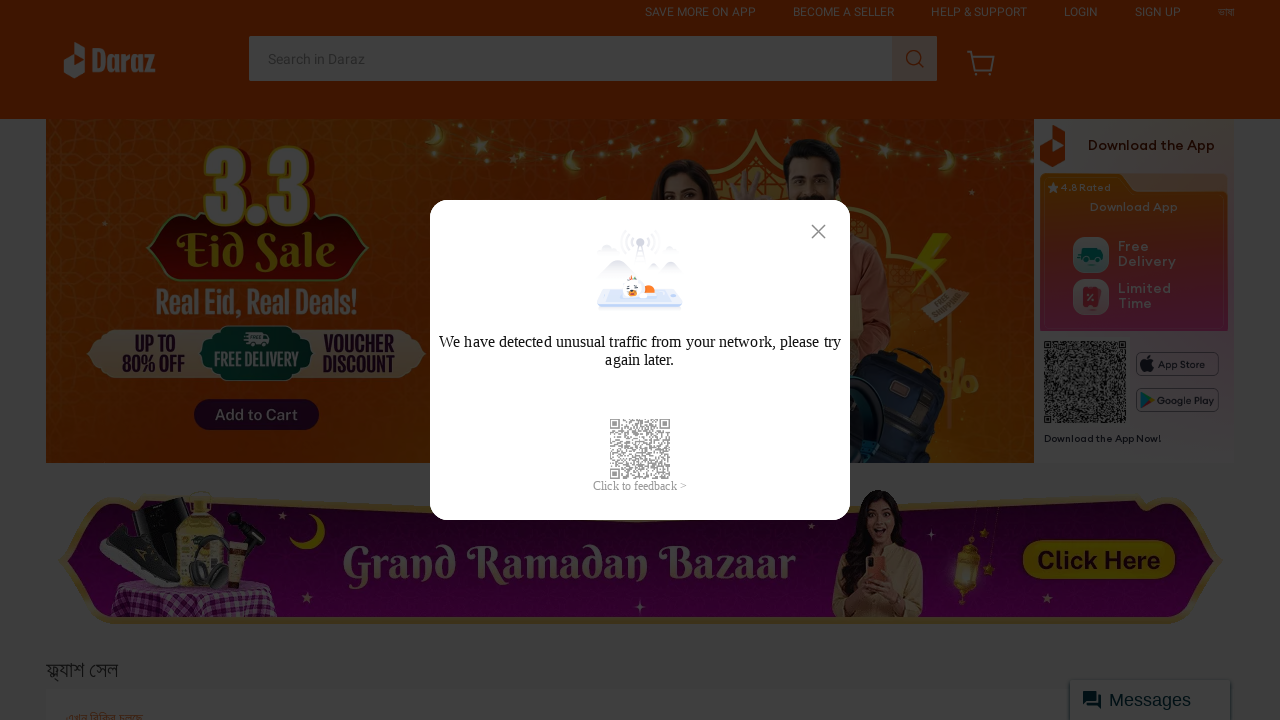

Set expected title for comparison
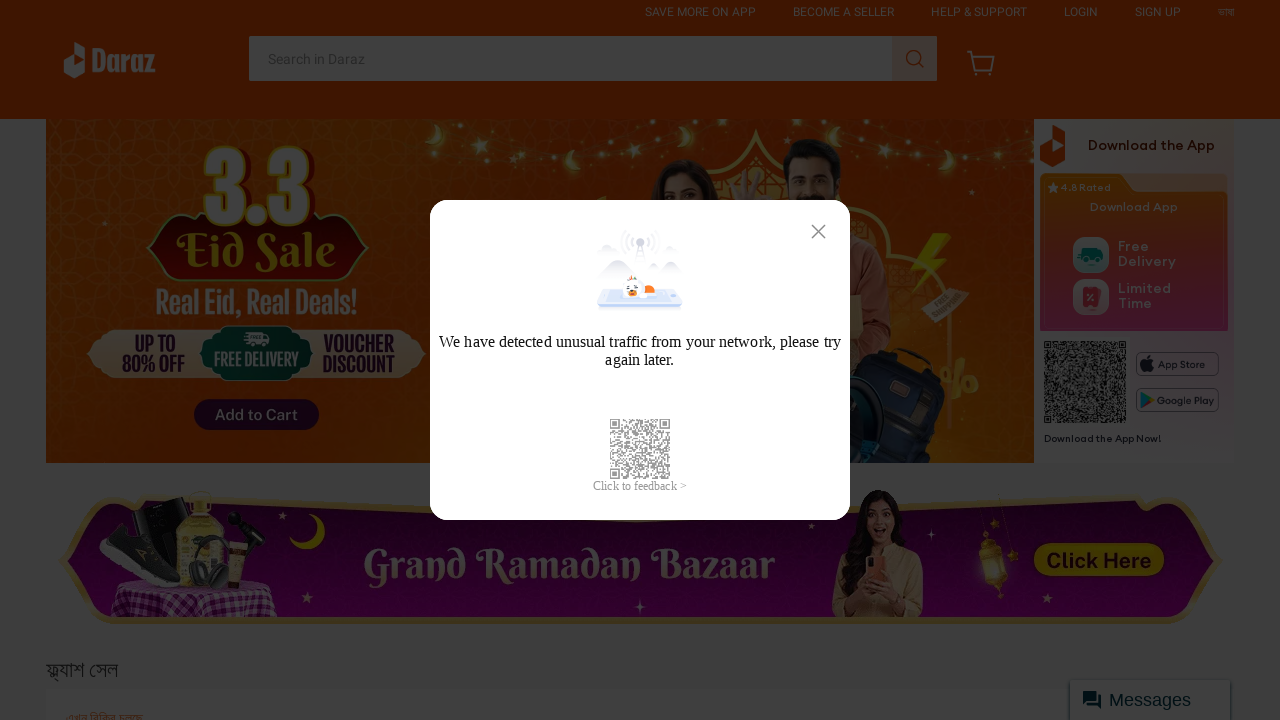

Page title matches expected title: 'Online Shopping in Bangladesh: Order Now from Daraz.com.bd'
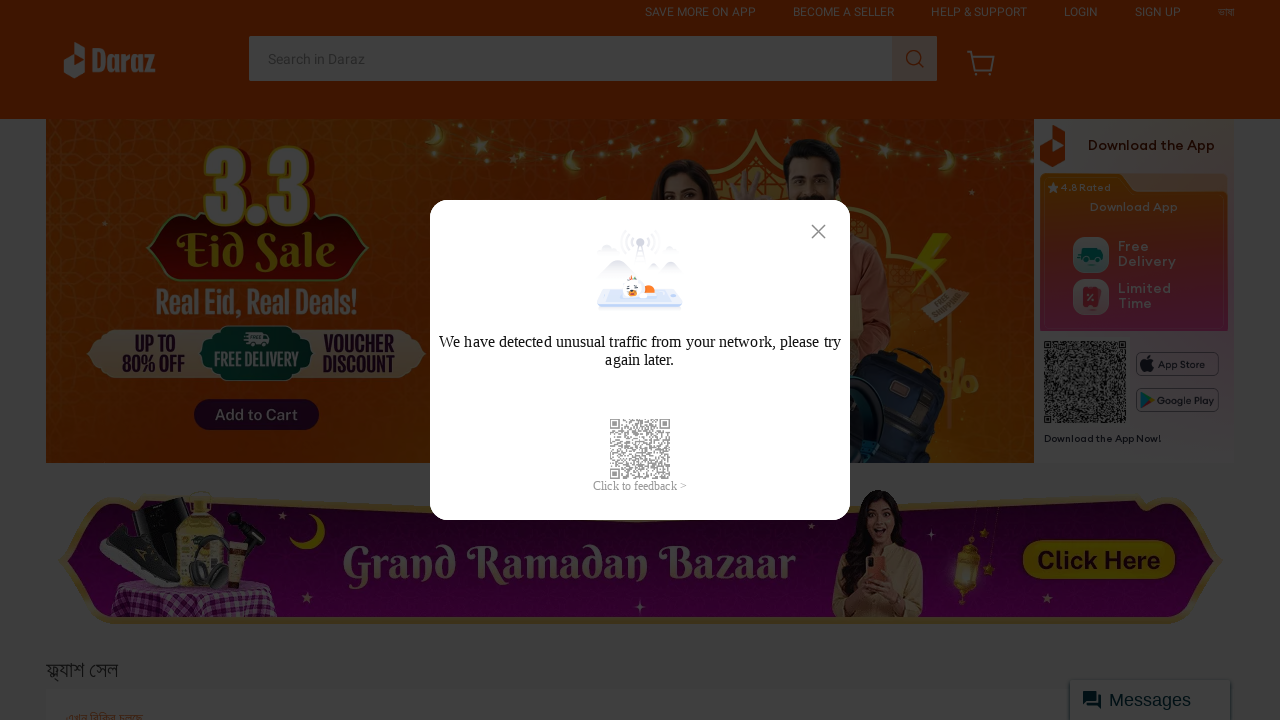

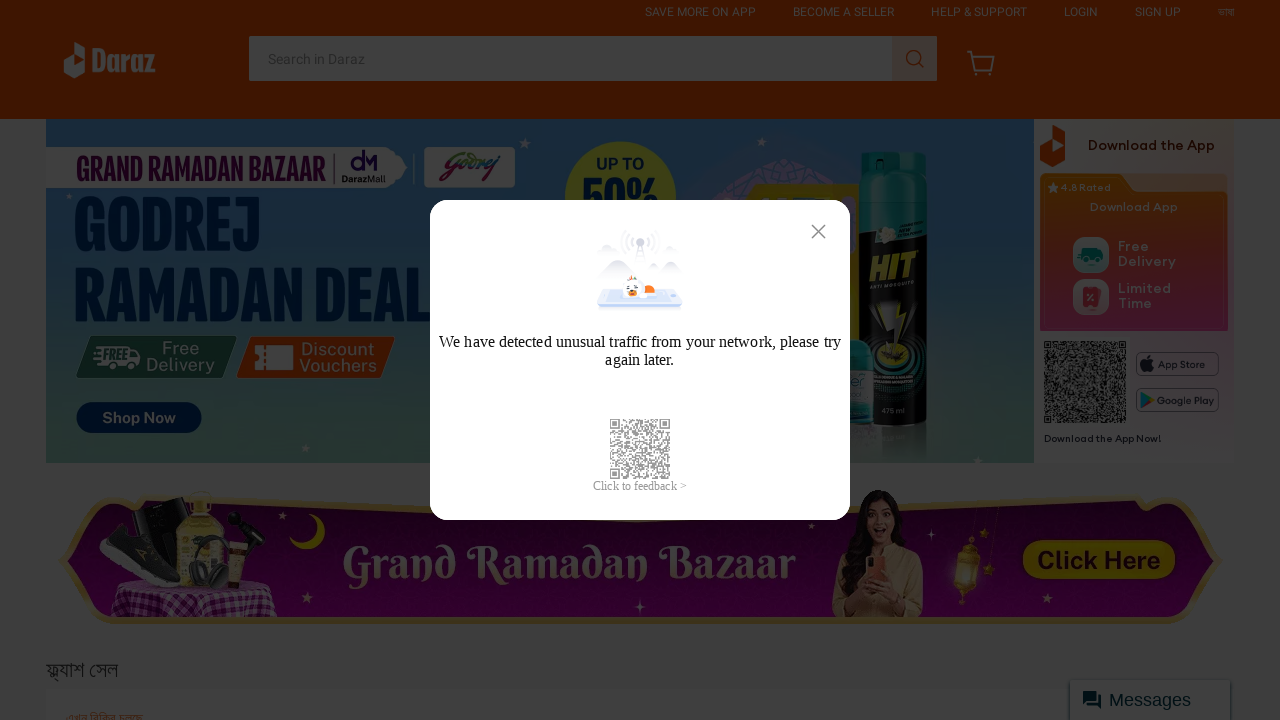